Tests JavaScript prompt alert handling by clicking the prompt button, entering text into the prompt dialog, and accepting it

Starting URL: https://demoqa.com/alerts

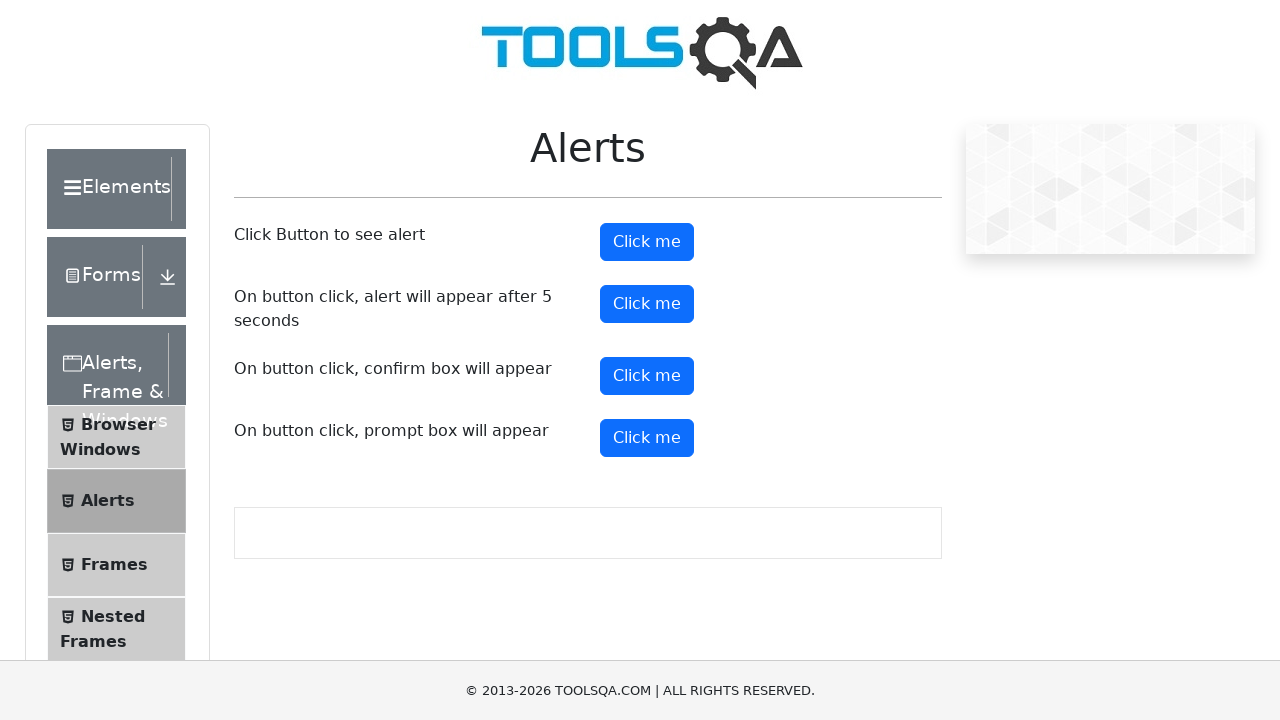

Set up dialog handler for prompt alert
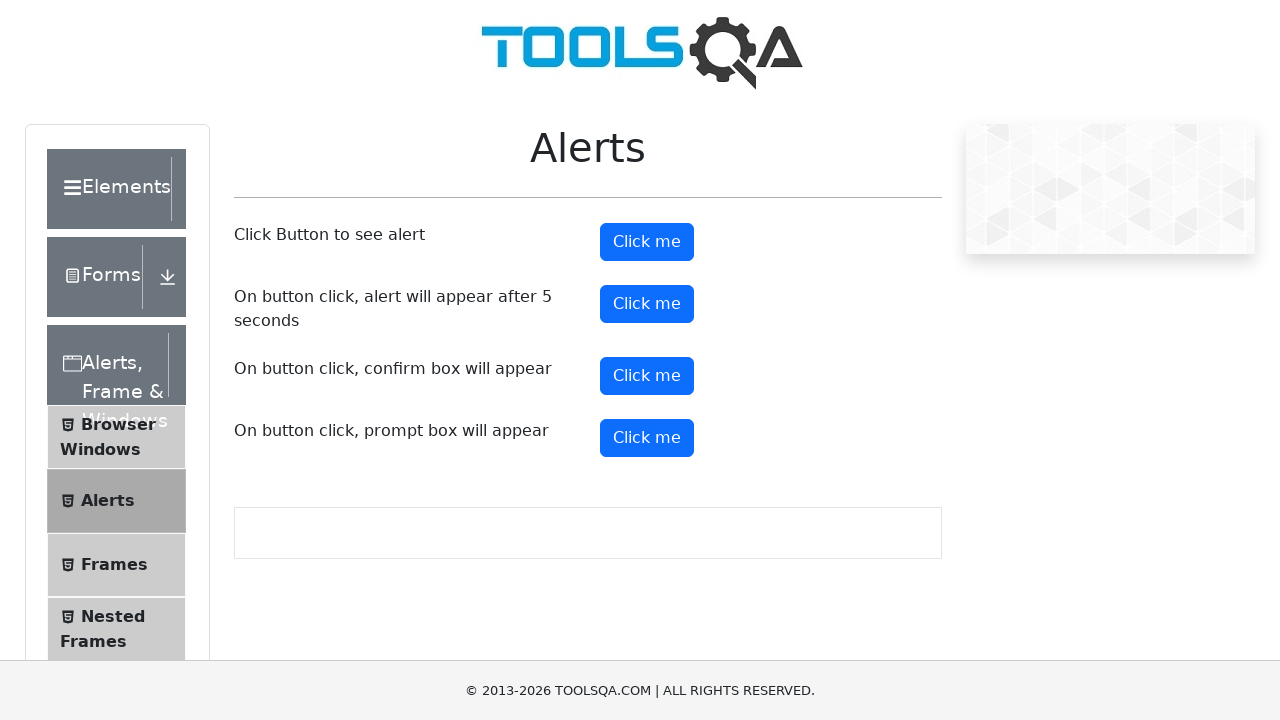

Clicked prompt button to trigger alert dialog at (647, 438) on #promtButton
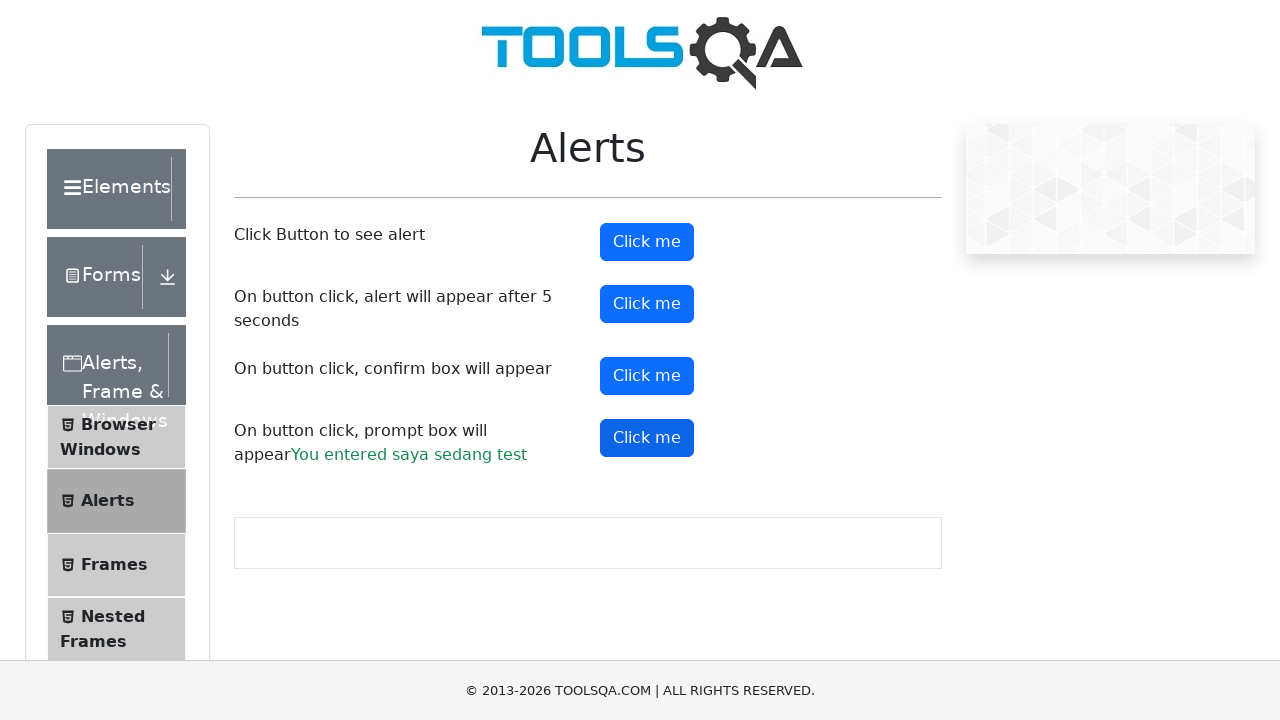

Prompt dialog was accepted with text 'saya sedang test' and result confirmed
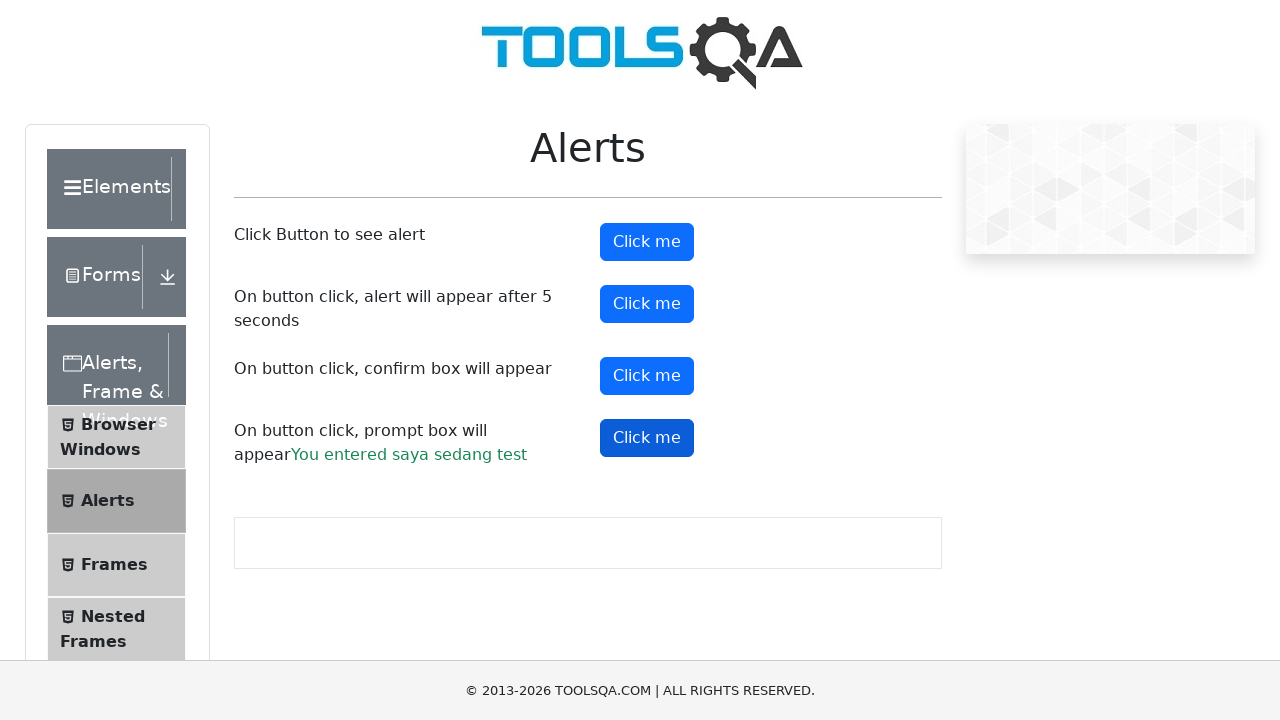

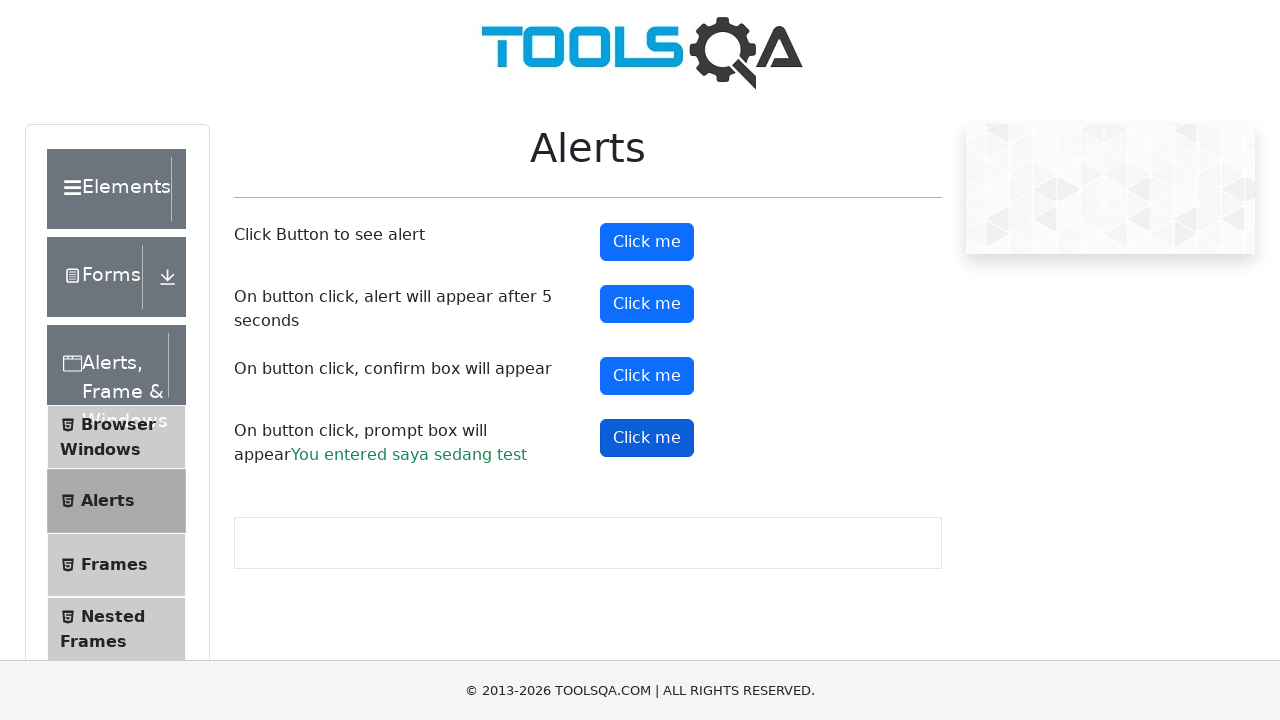